Tests page scrolling functionality using JavaScript executor

Starting URL: https://demoqa.com/forms

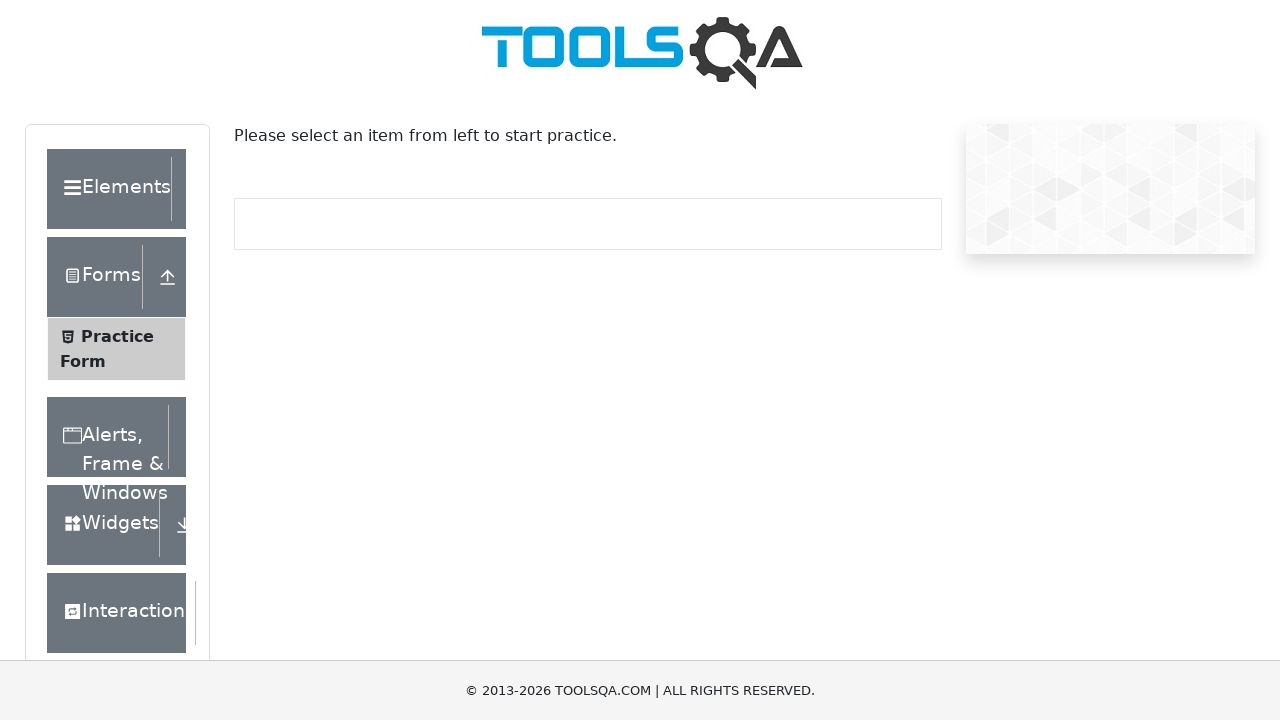

Scrolled to bottom of the page using JavaScript executor
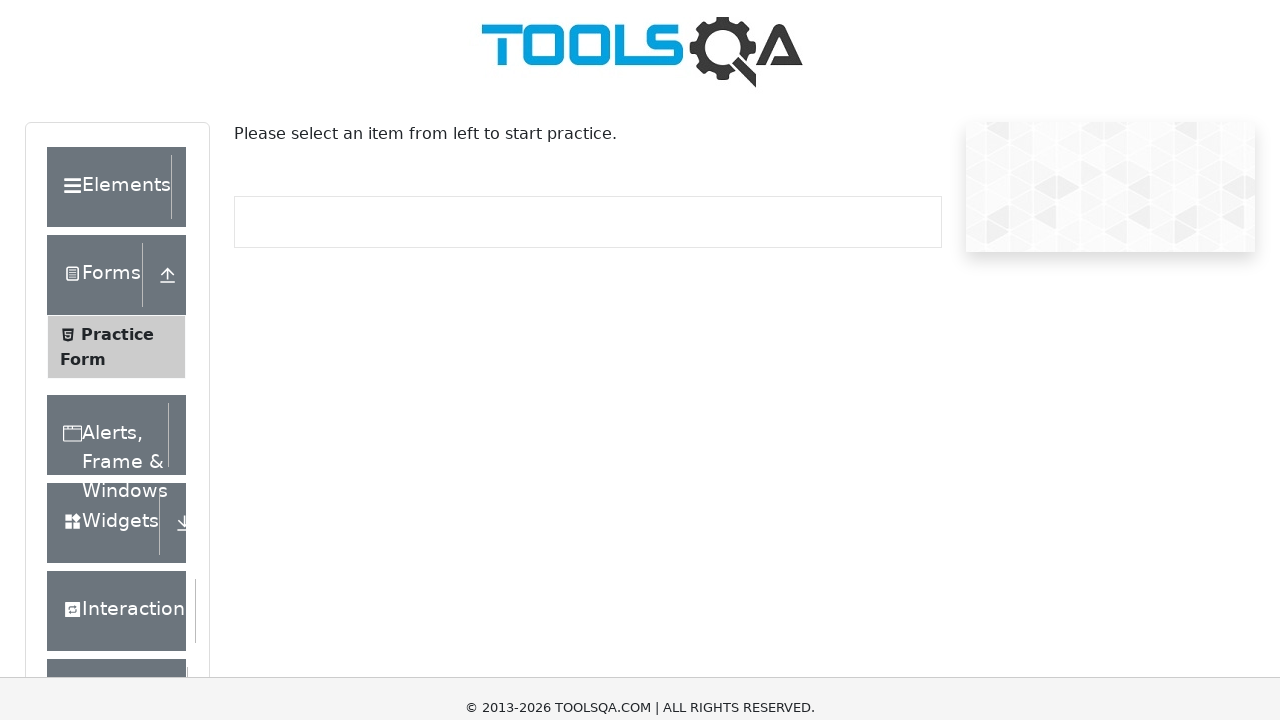

Scrolled back to top of the page using JavaScript executor
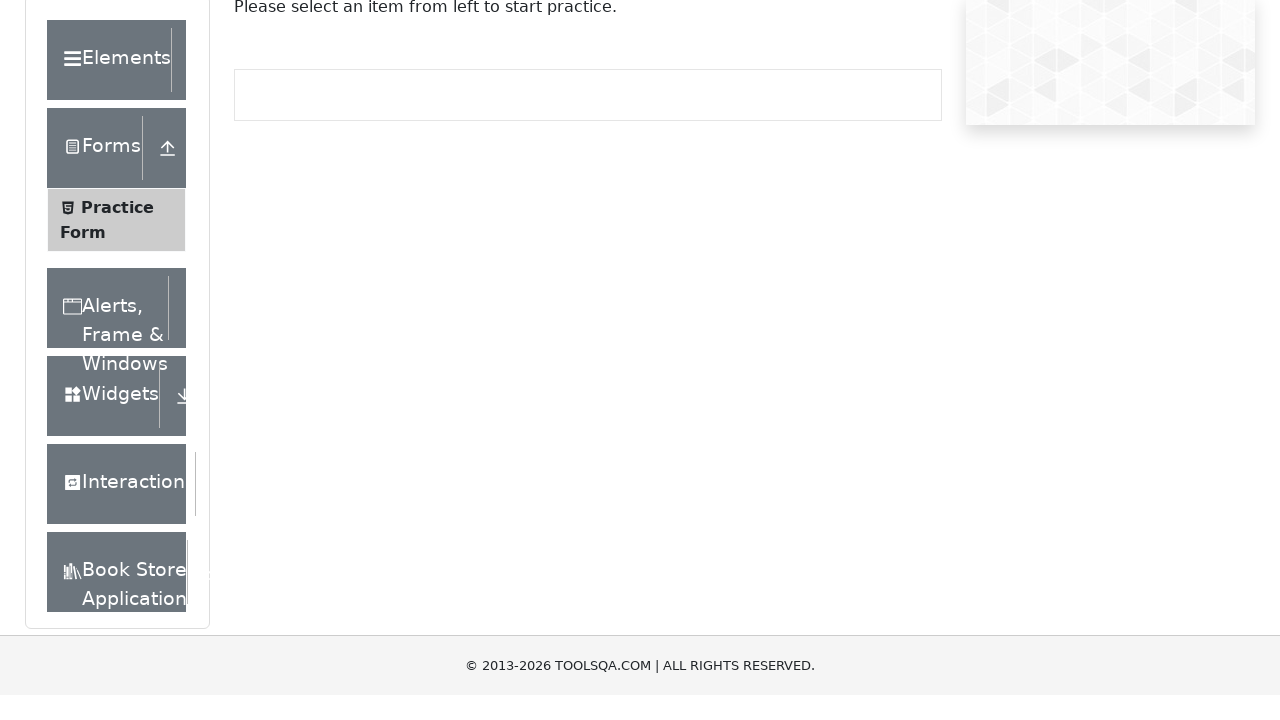

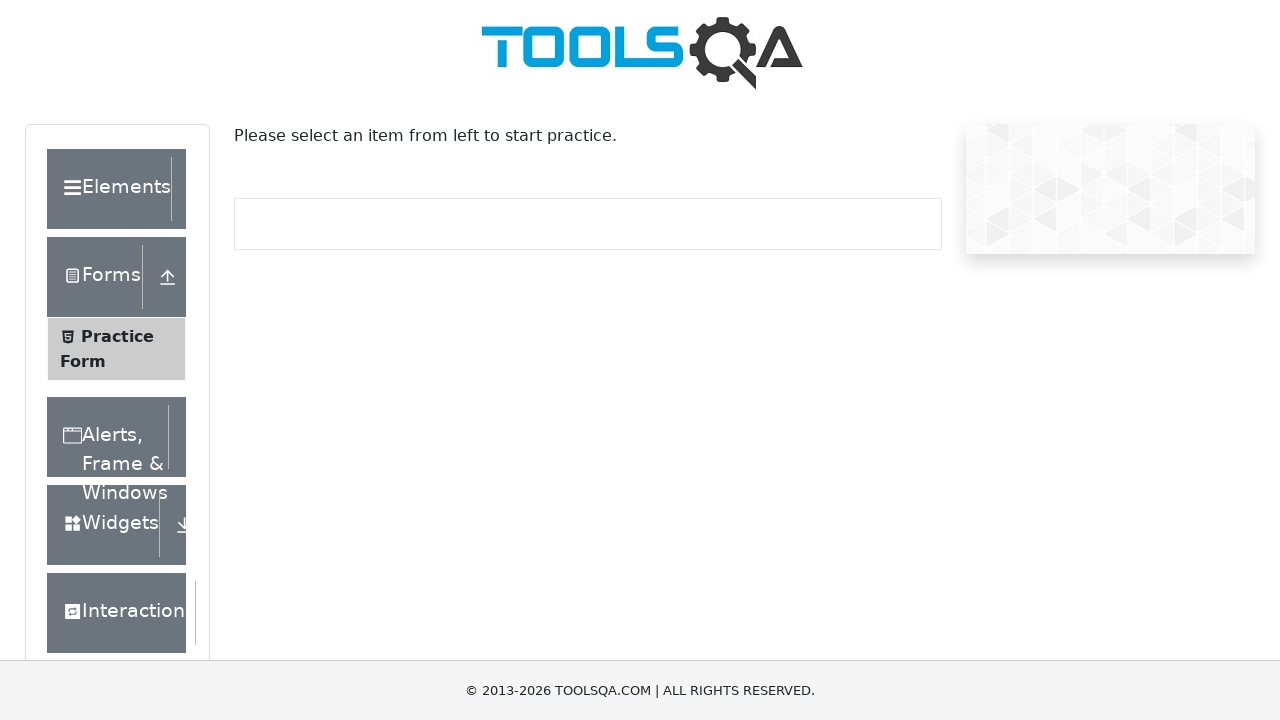